Tests Web Tables functionality by adding a new record with personal information

Starting URL: https://demoqa.com

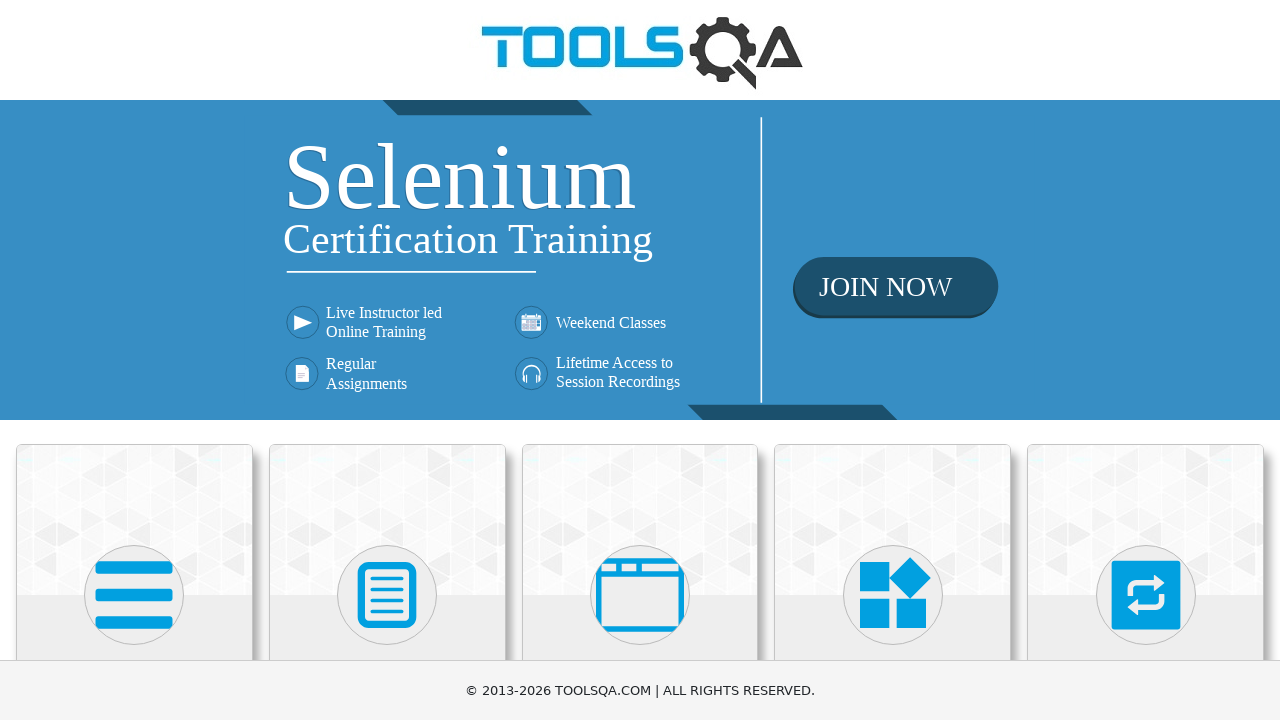

Scrolled down to reveal Elements section
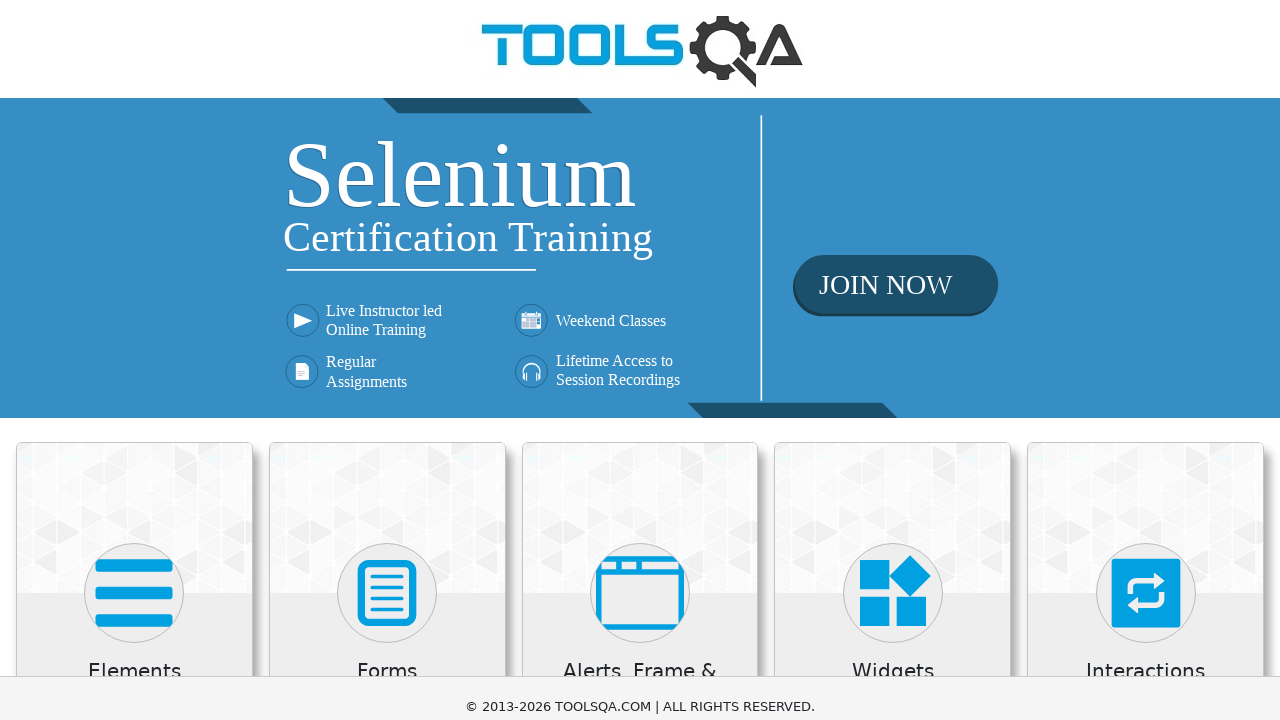

Clicked on Elements menu at (134, 12) on internal:text="Elements"i
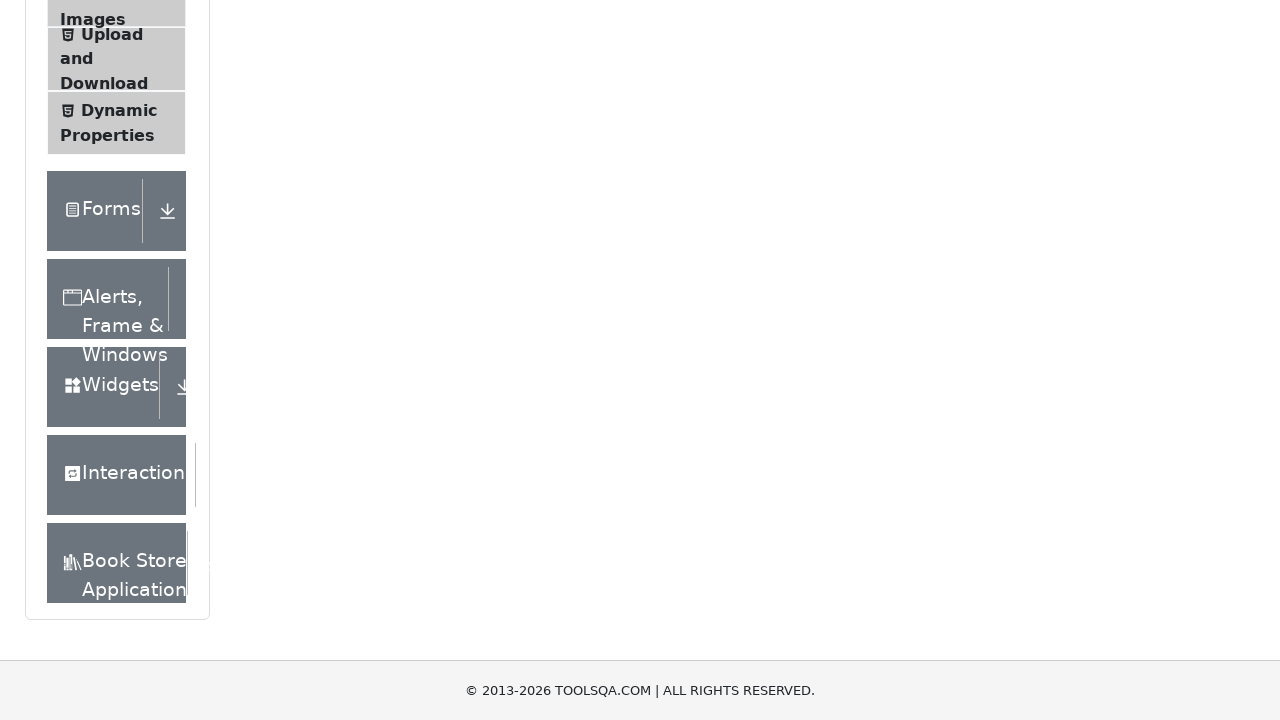

Clicked on Web Tables submenu at (100, 348) on internal:text="Web Tables"i
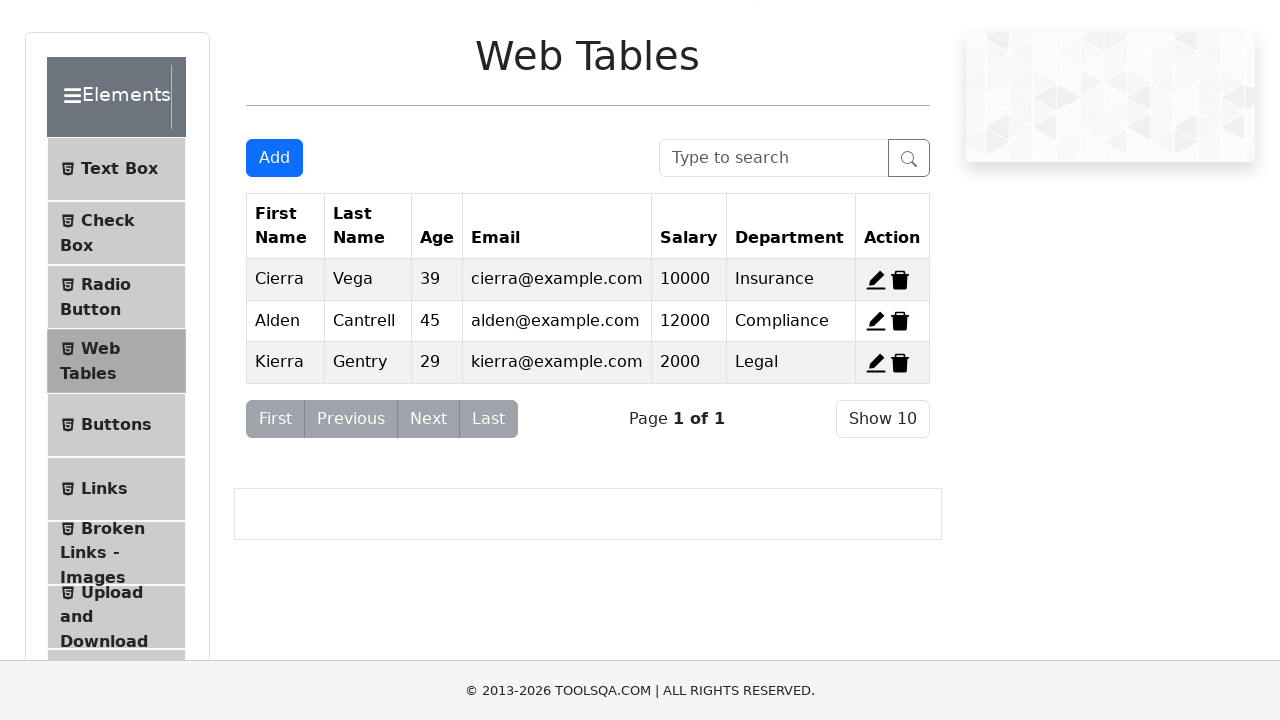

Clicked Add New Record button at (274, 158) on #addNewRecordButton
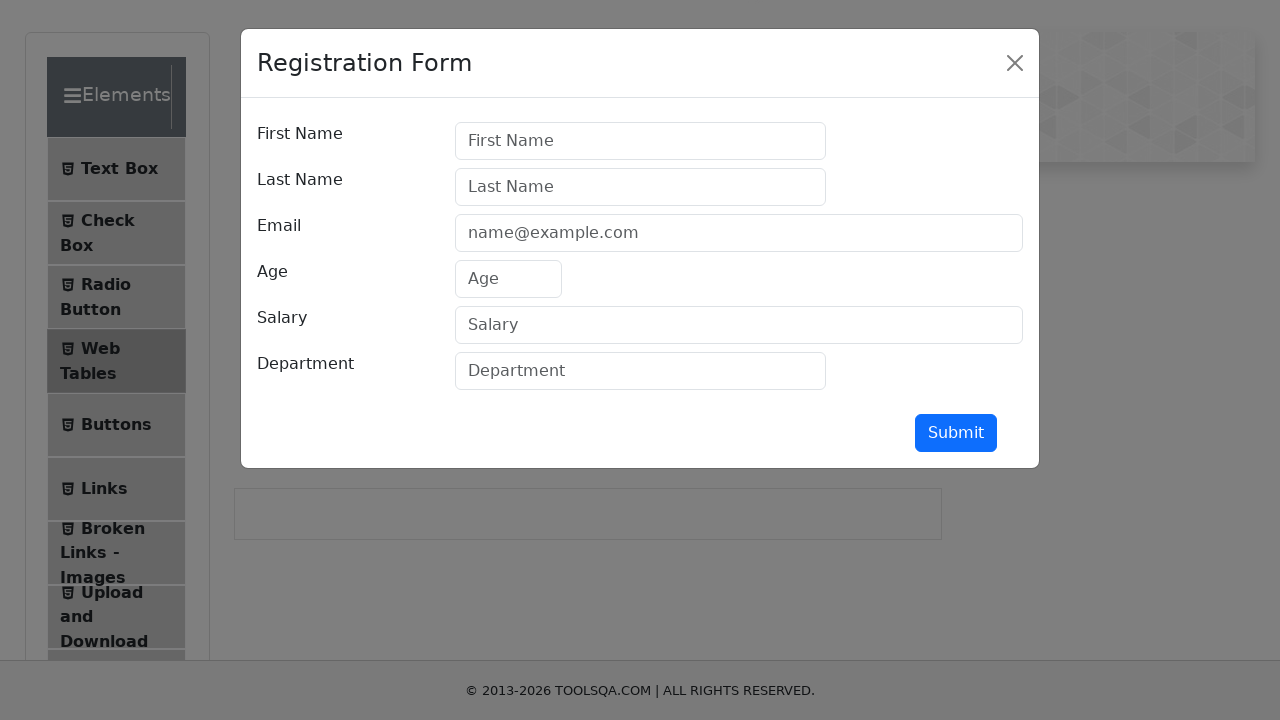

Filled First Name field with 'Michael' on internal:attr=[placeholder="First Name"i]
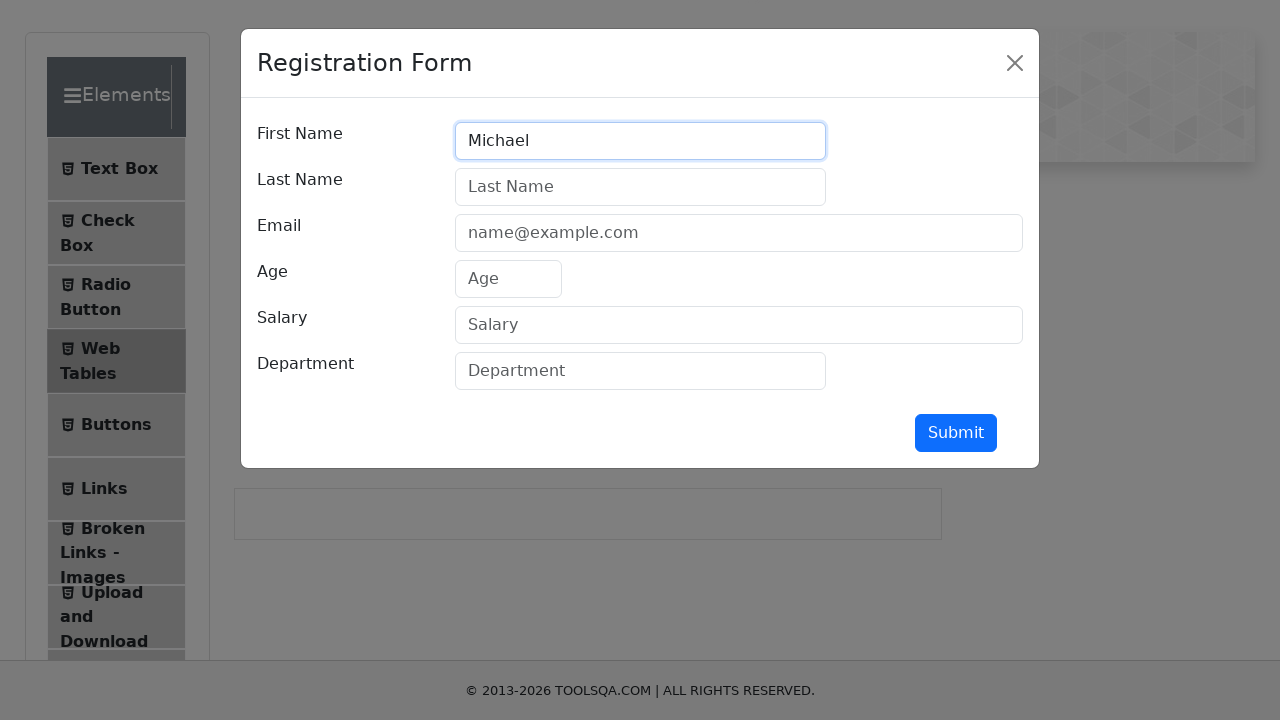

Filled Last Name field with 'Johnson' on internal:attr=[placeholder="Last Name"i]
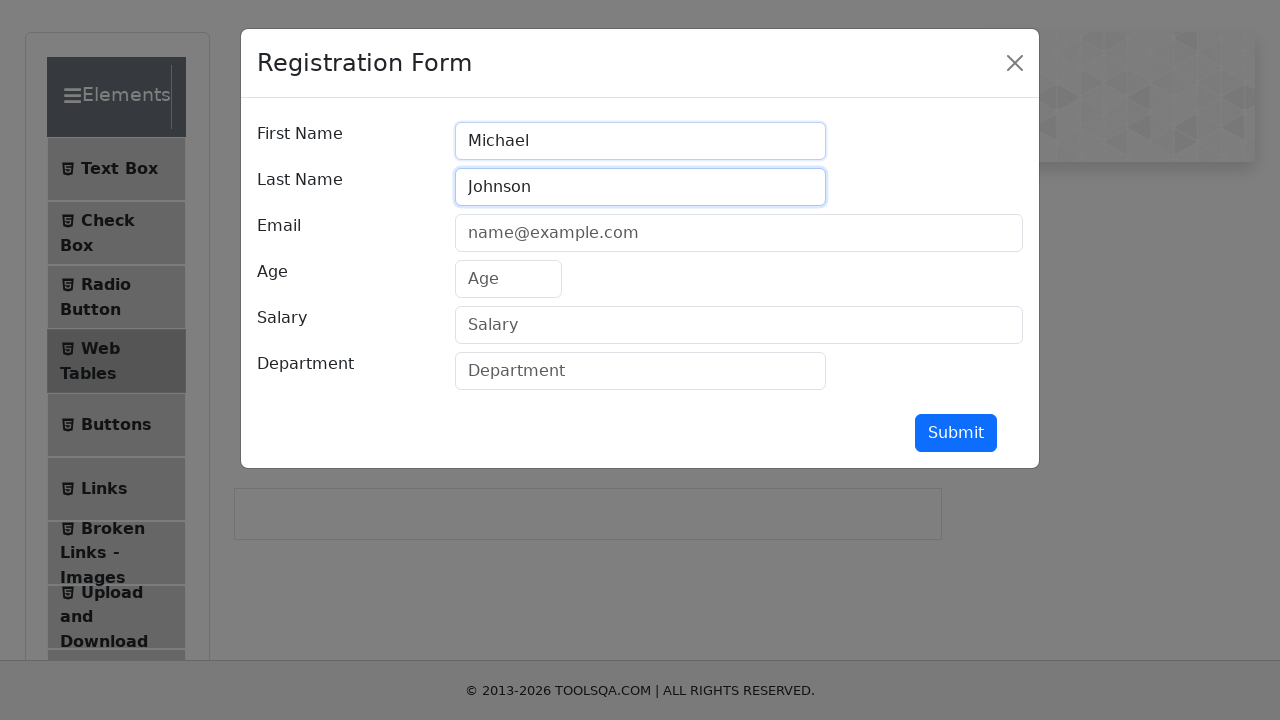

Filled Email field with 'michael.johnson@example.com' on internal:attr=[placeholder="name@example.com"i]
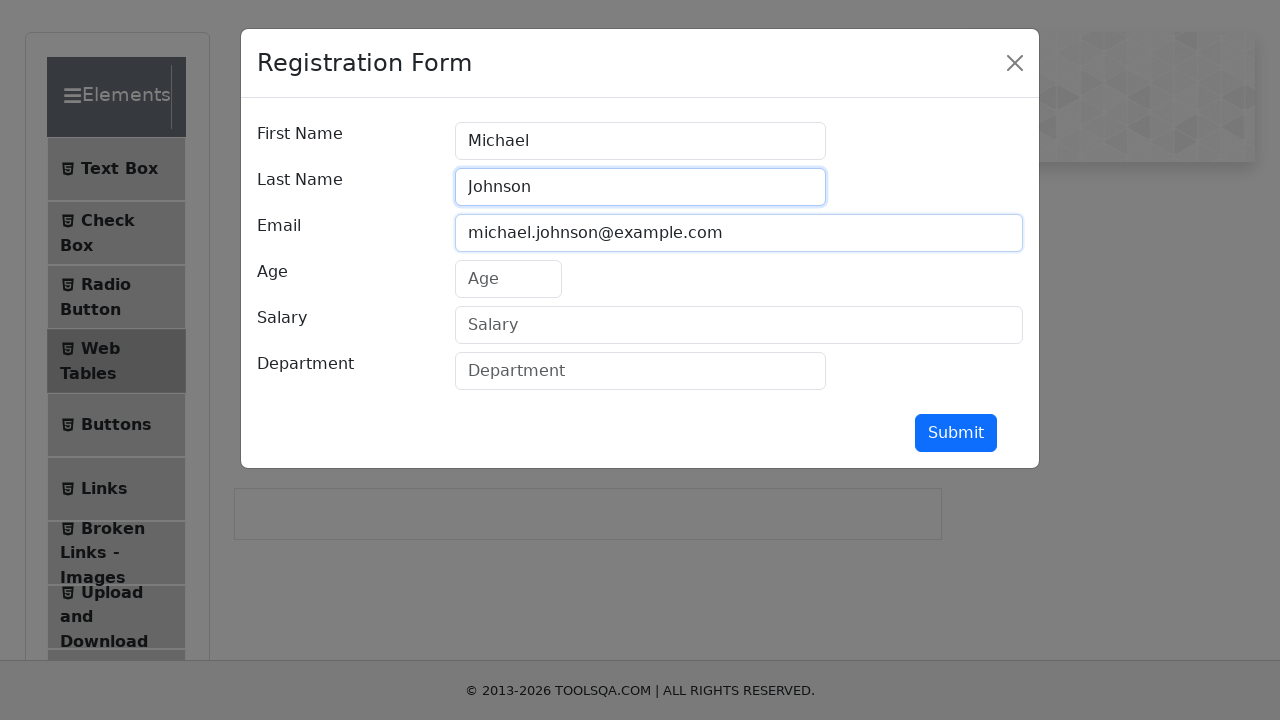

Filled Age field with '35' on internal:attr=[placeholder="Age"i]
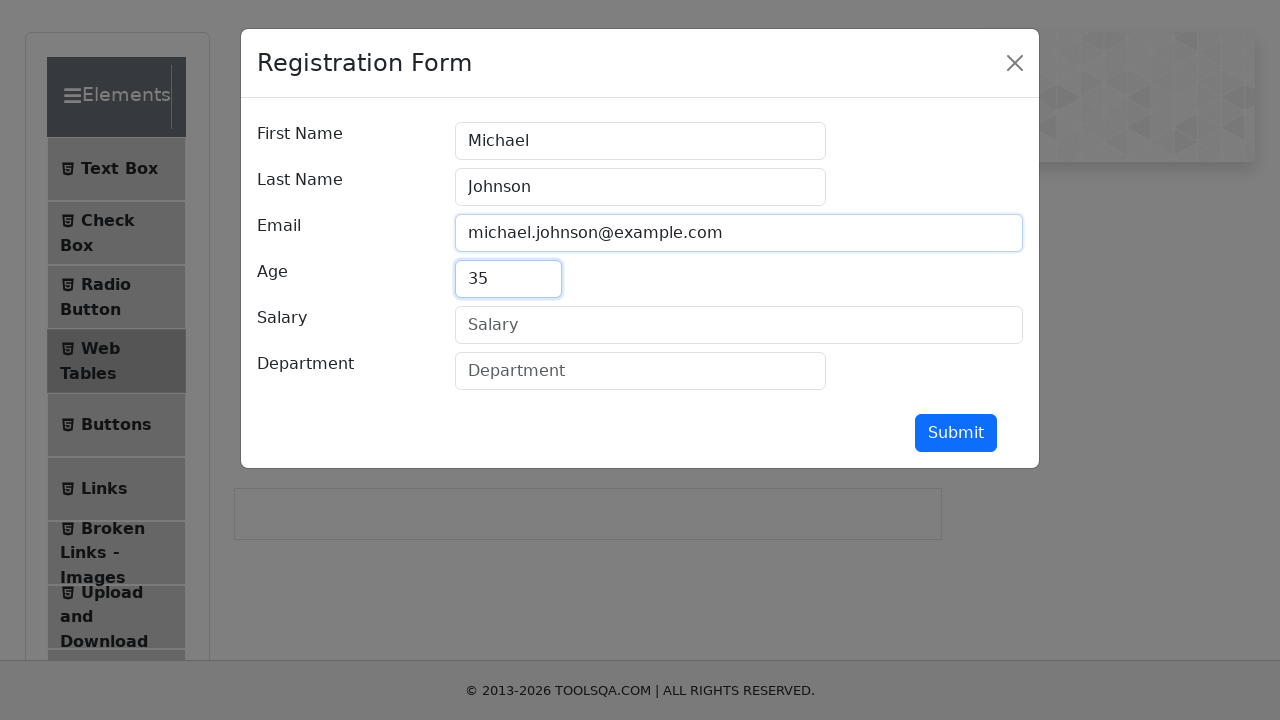

Filled Salary field with '75000' on internal:attr=[placeholder="Salary"i]
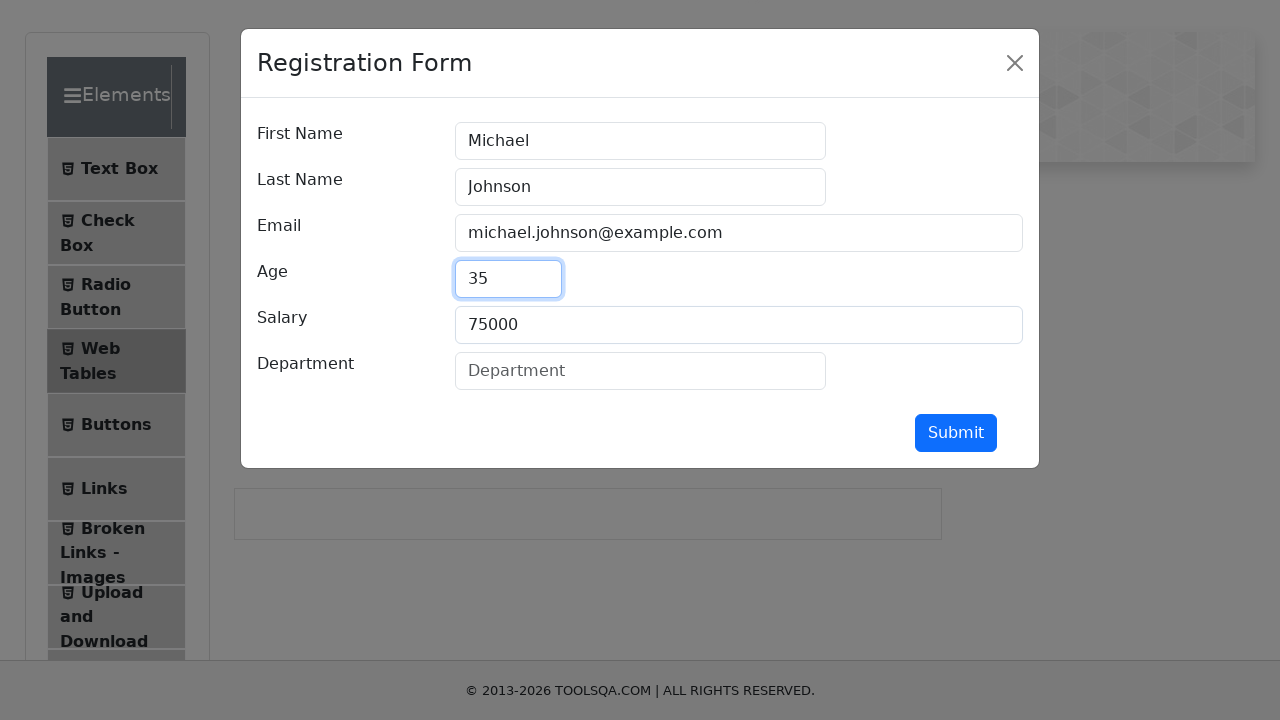

Filled Department field with 'Engineering' on internal:attr=[placeholder="Department"i]
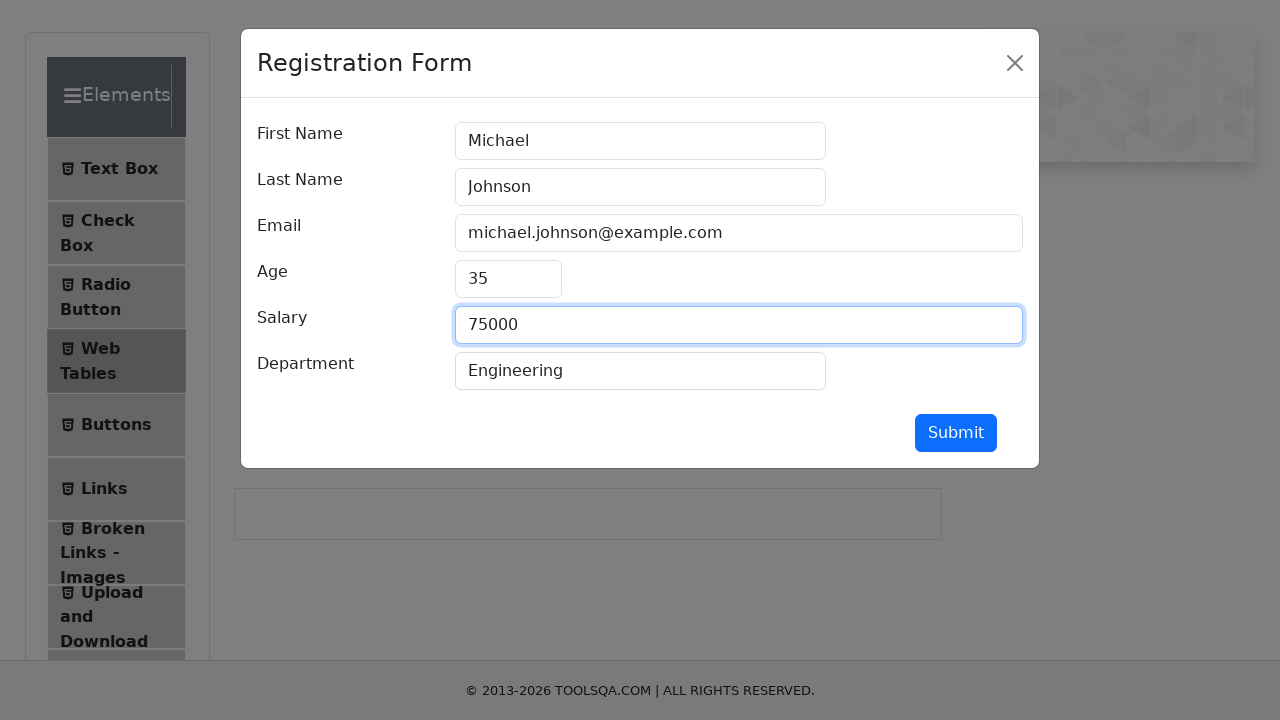

Submitted the registration form at (956, 433) on #submit
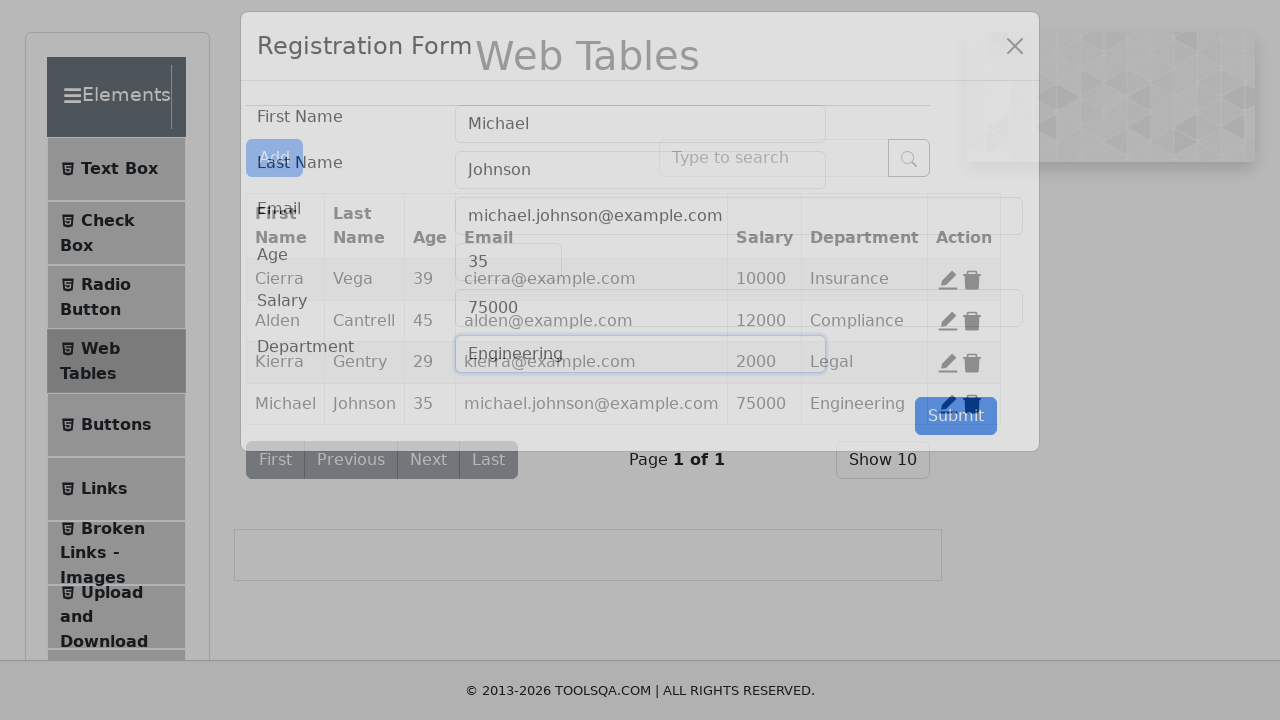

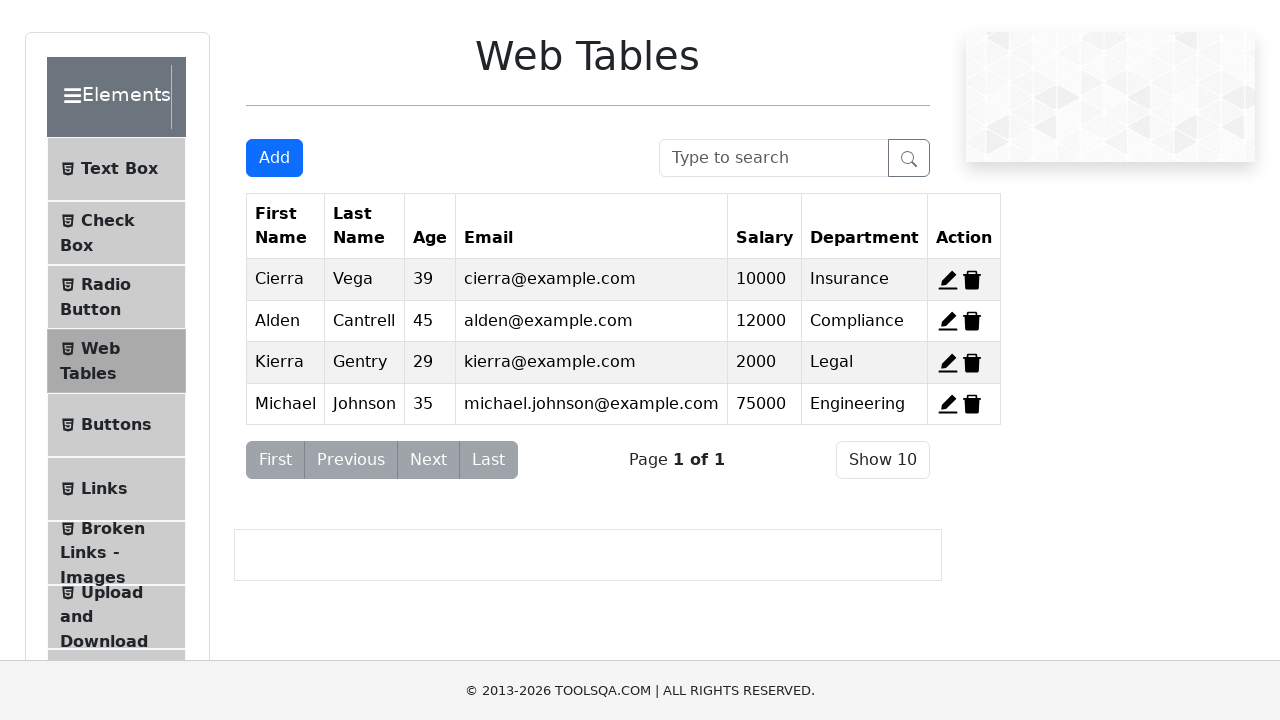